Navigates through the Playwright Java documentation site, clicking through Get Started, Guides, and Trace Viewer sections, then verifies the Trace Viewer page content is visible.

Starting URL: https://playwright.dev/java/

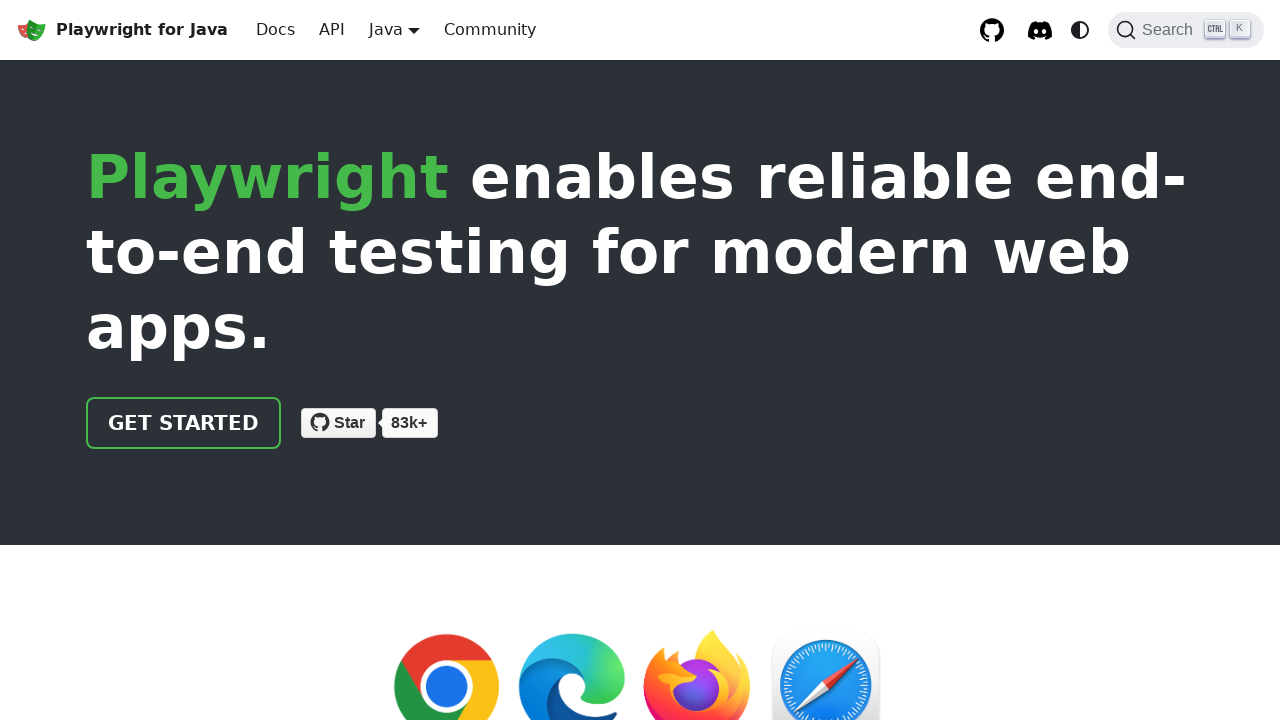

Navigated to Playwright Java documentation site
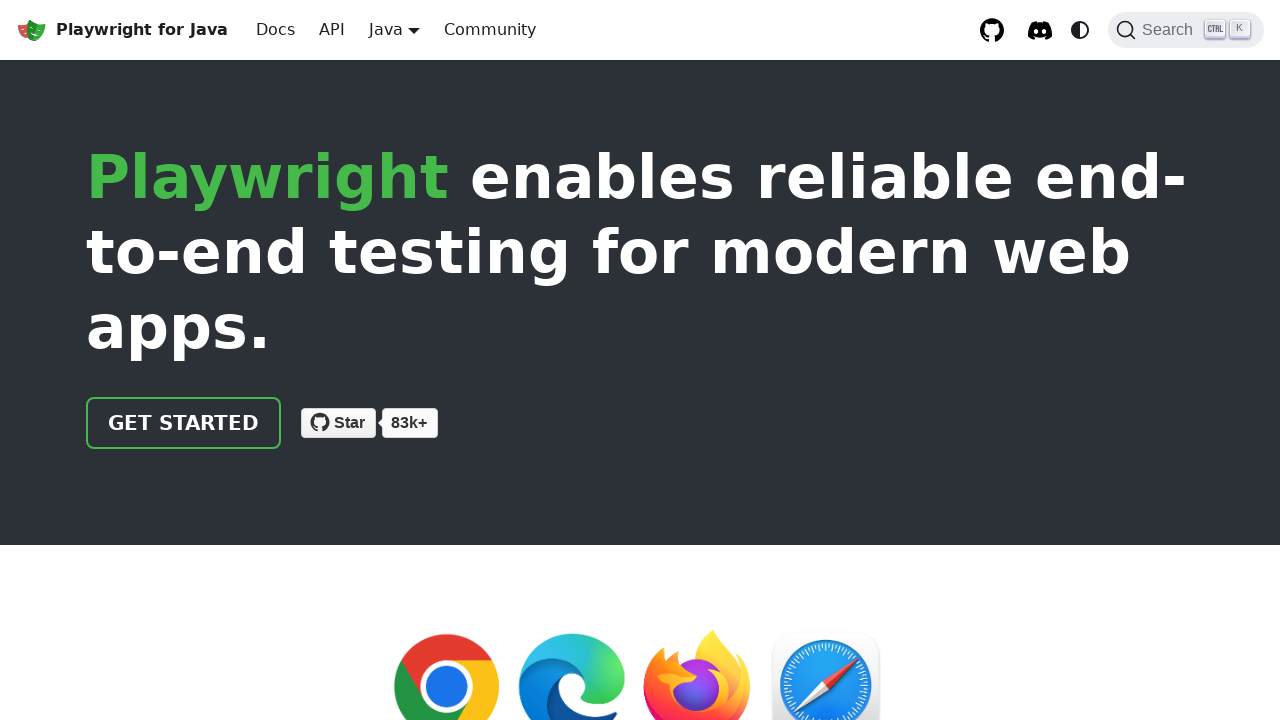

Clicked on 'Get Started' link at (184, 423) on text=Get Started
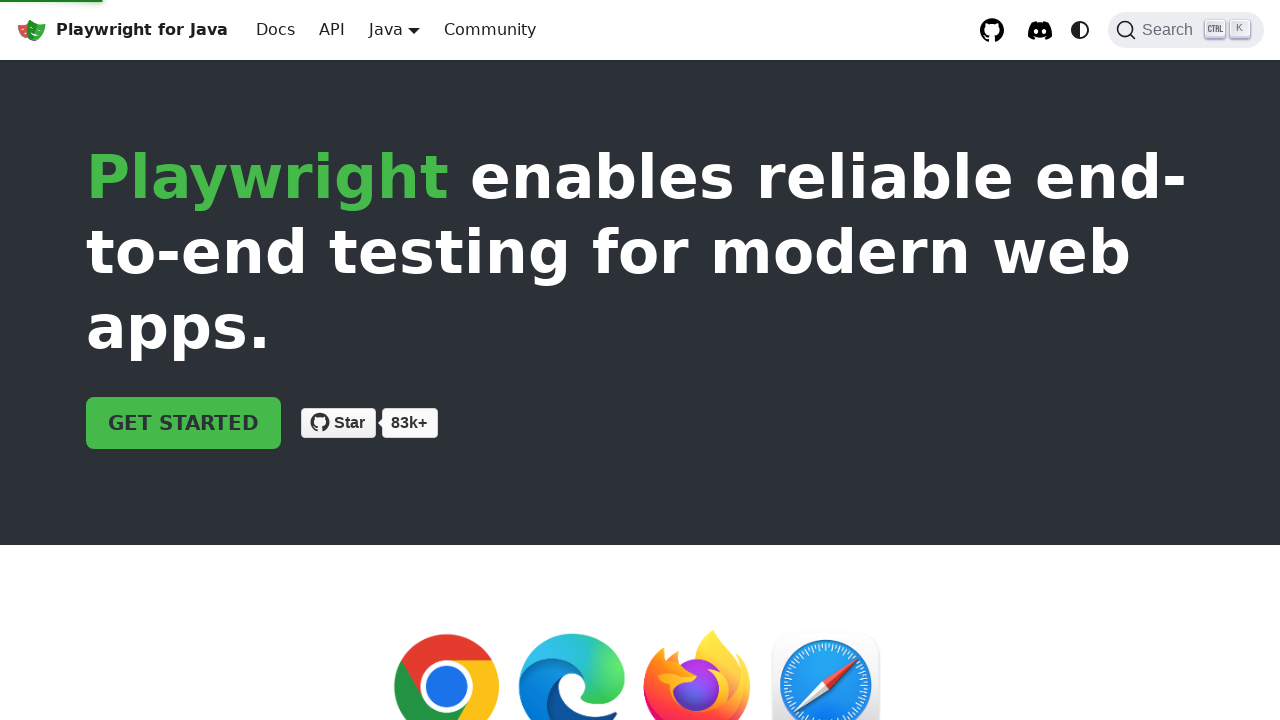

Clicked on 'Guides' link at (149, 444) on text=Guides
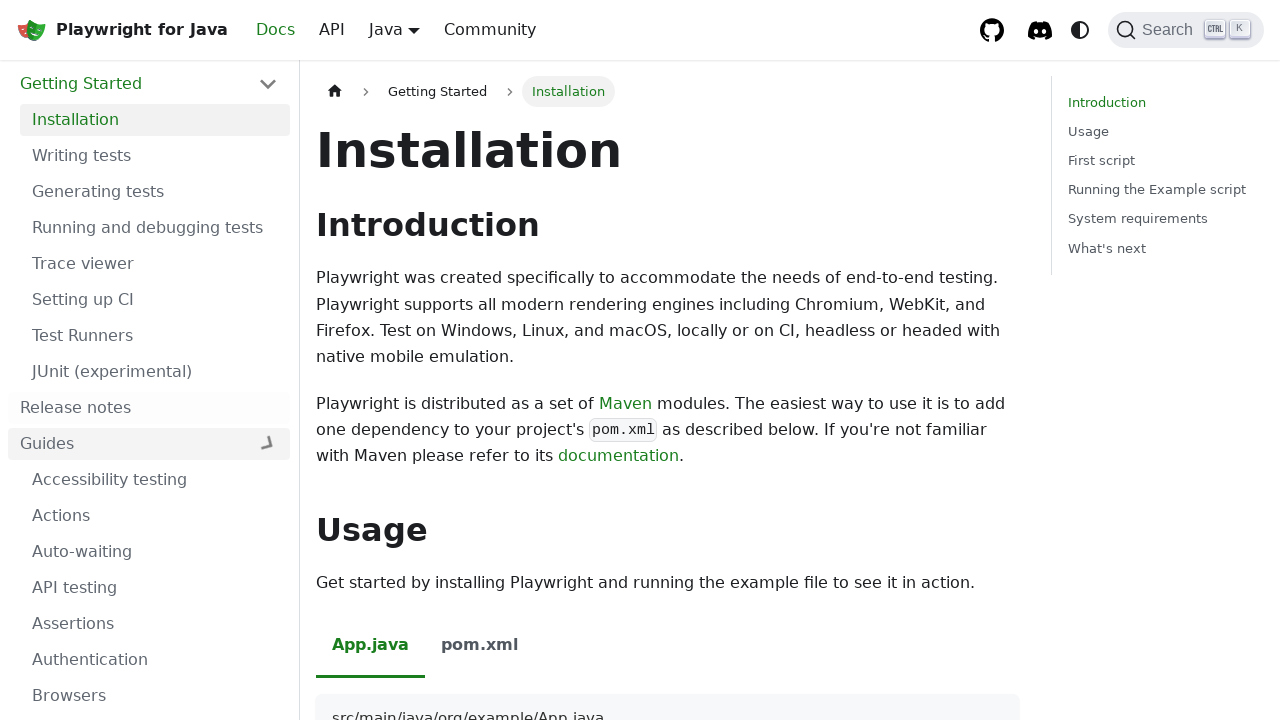

Clicked on 'Trace Viewer' link at (155, 264) on text=Trace Viewer
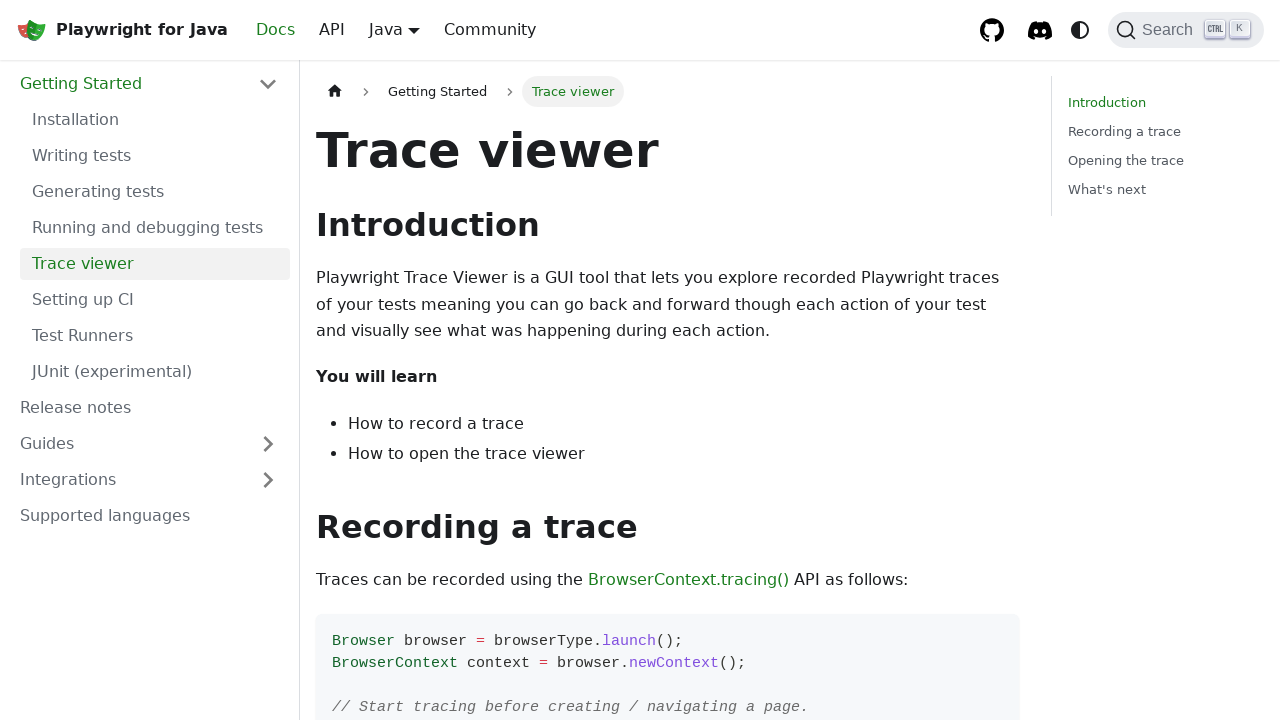

Verified 'Recording a trace' text is visible on Trace Viewer page
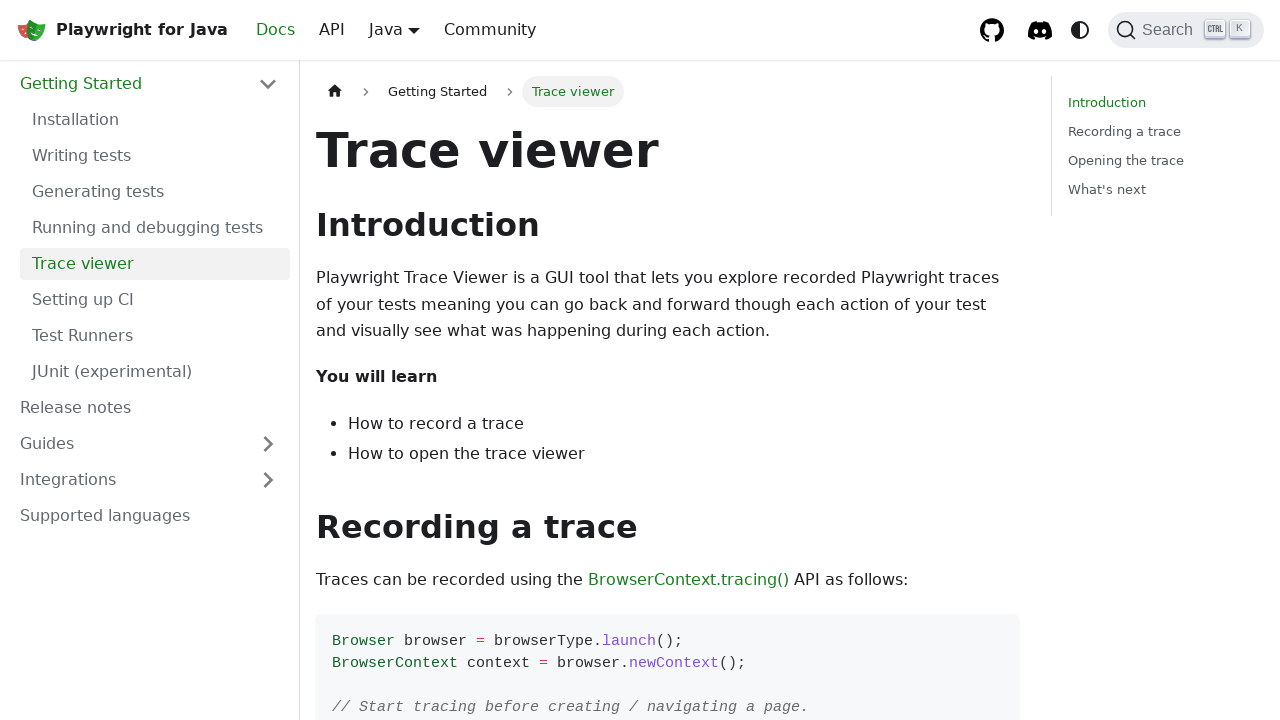

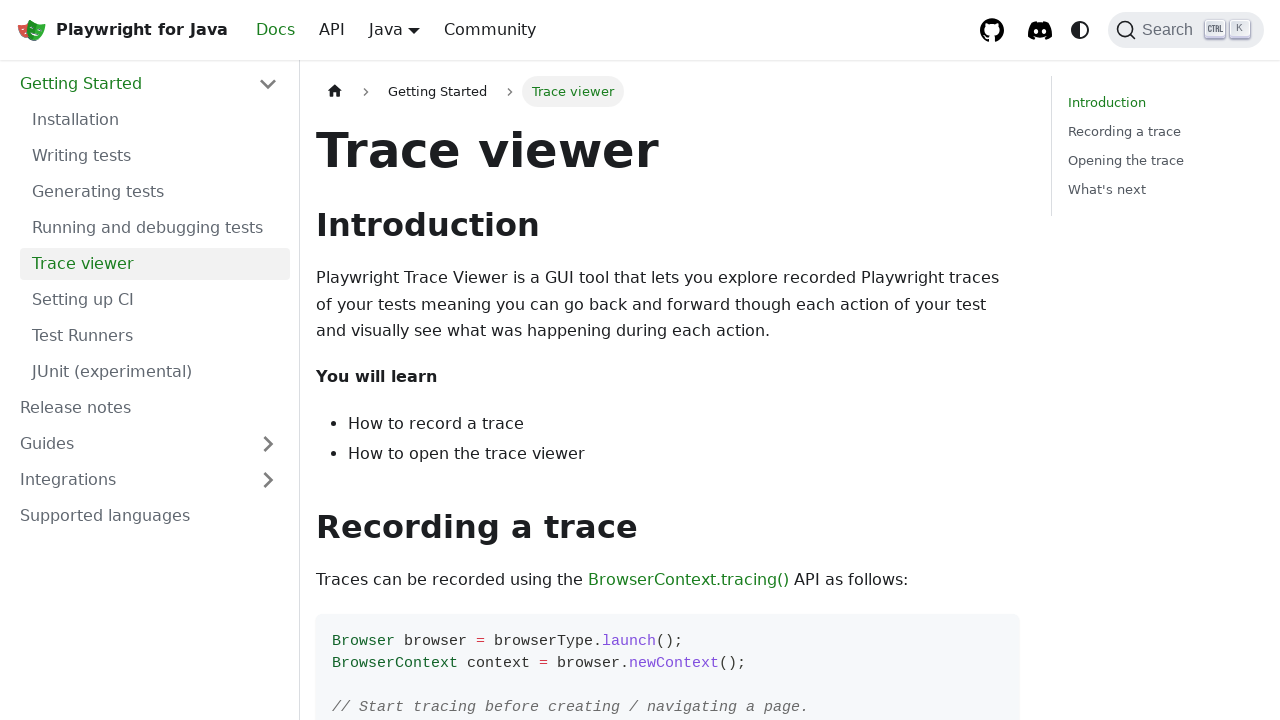